Tests slider functionality on a demo page by checking a checkbox and then dragging a slider to a specific position using mouse movements.

Starting URL: https://devexpress.github.io/testcafe/example/

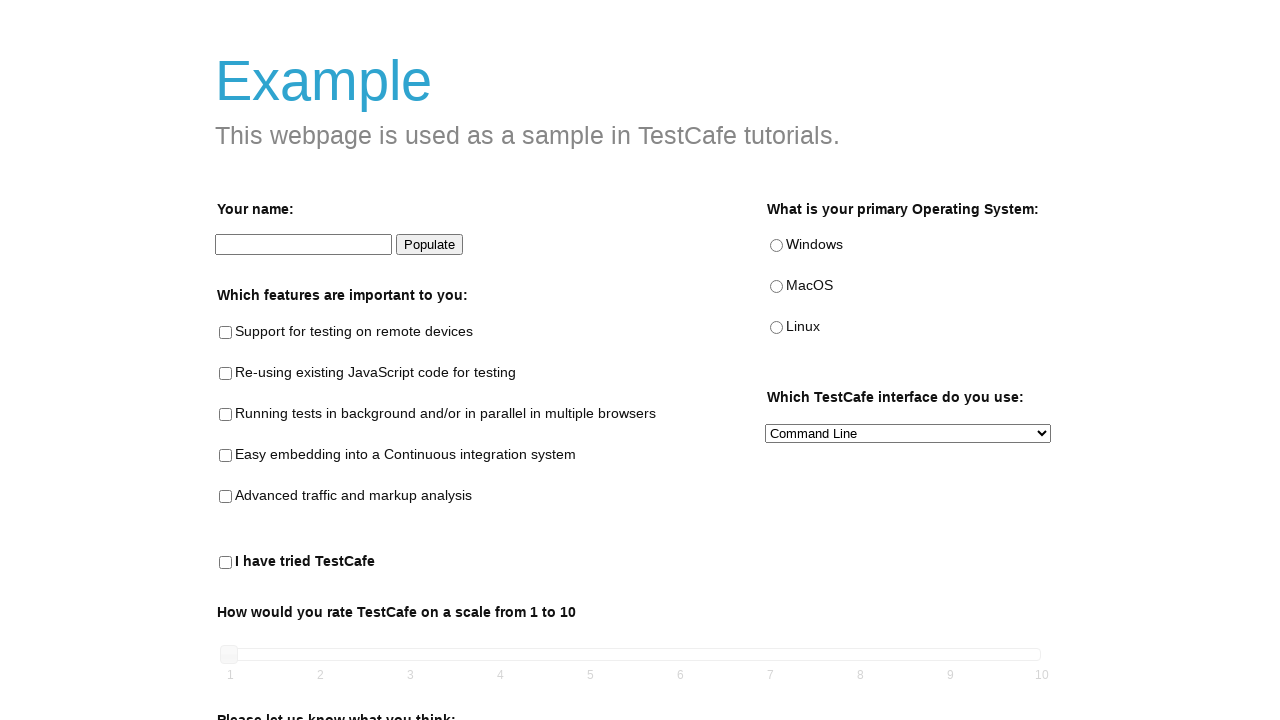

Checked the 'tried TestCafe' checkbox at (226, 563) on xpath=//input[@id='tried-test-cafe']
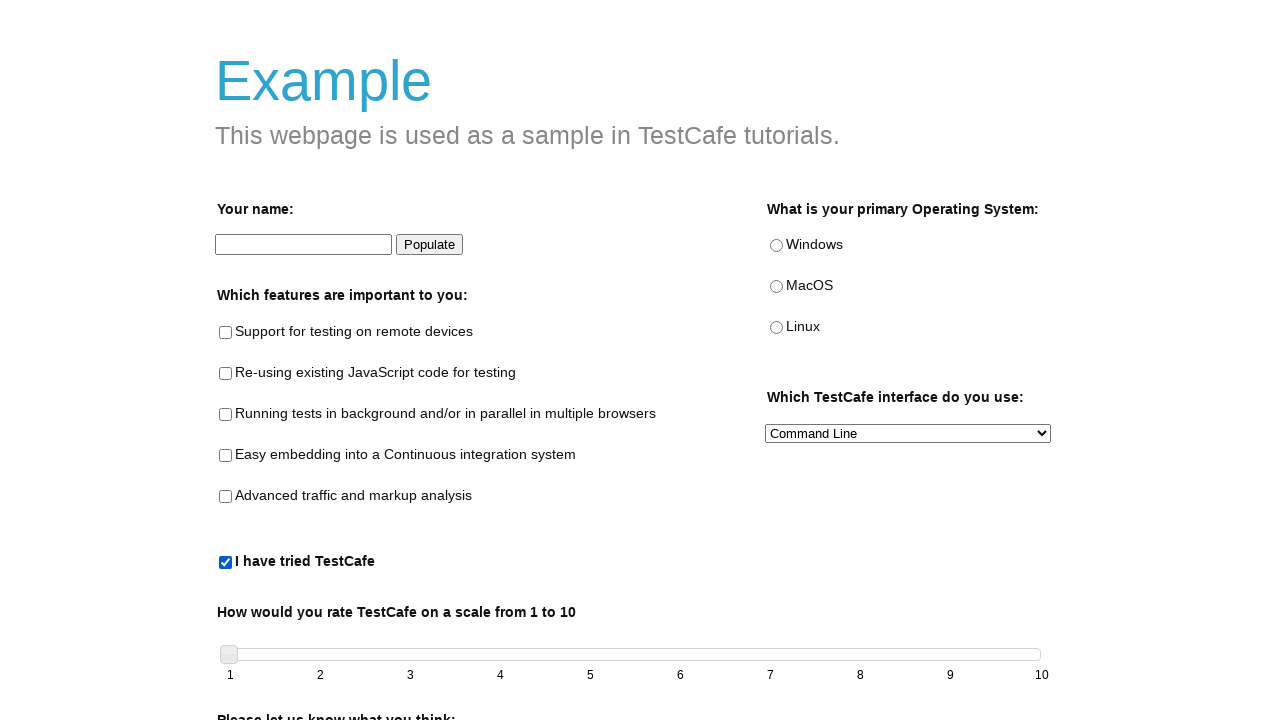

Retrieved slider button bounding box
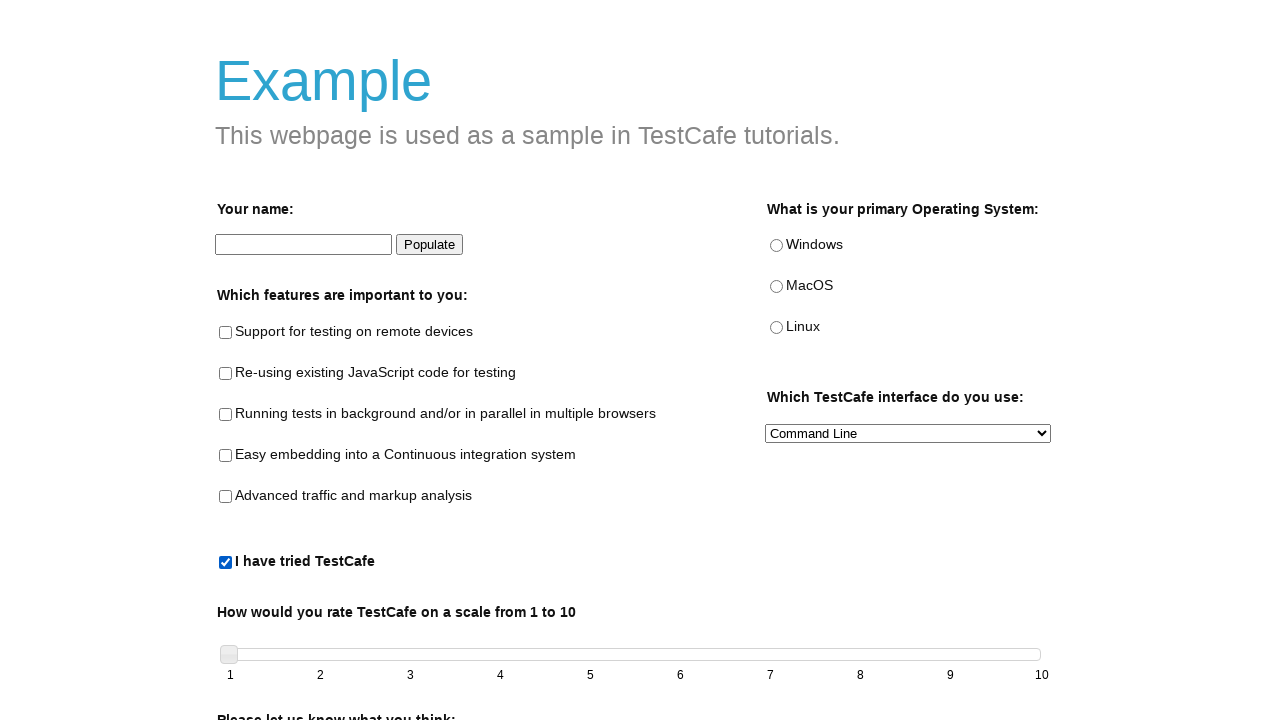

Retrieved slider track bounding box
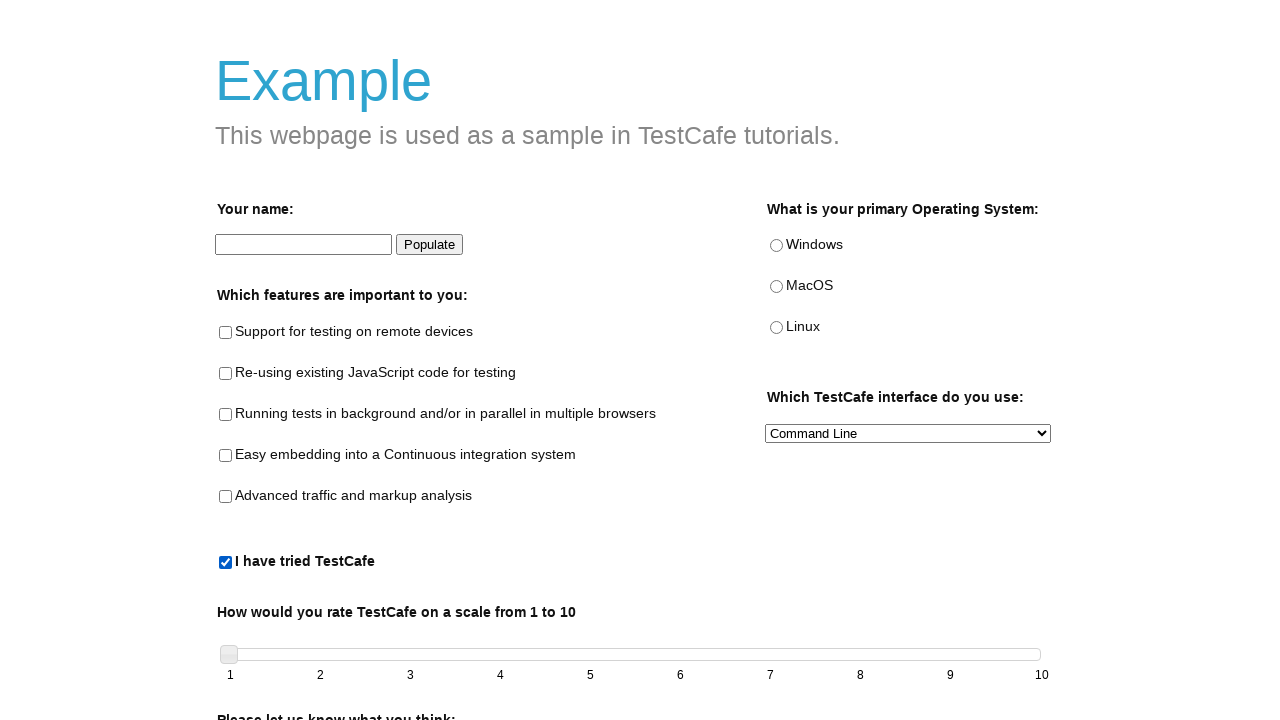

Moved mouse to center of slider button at (229, 654)
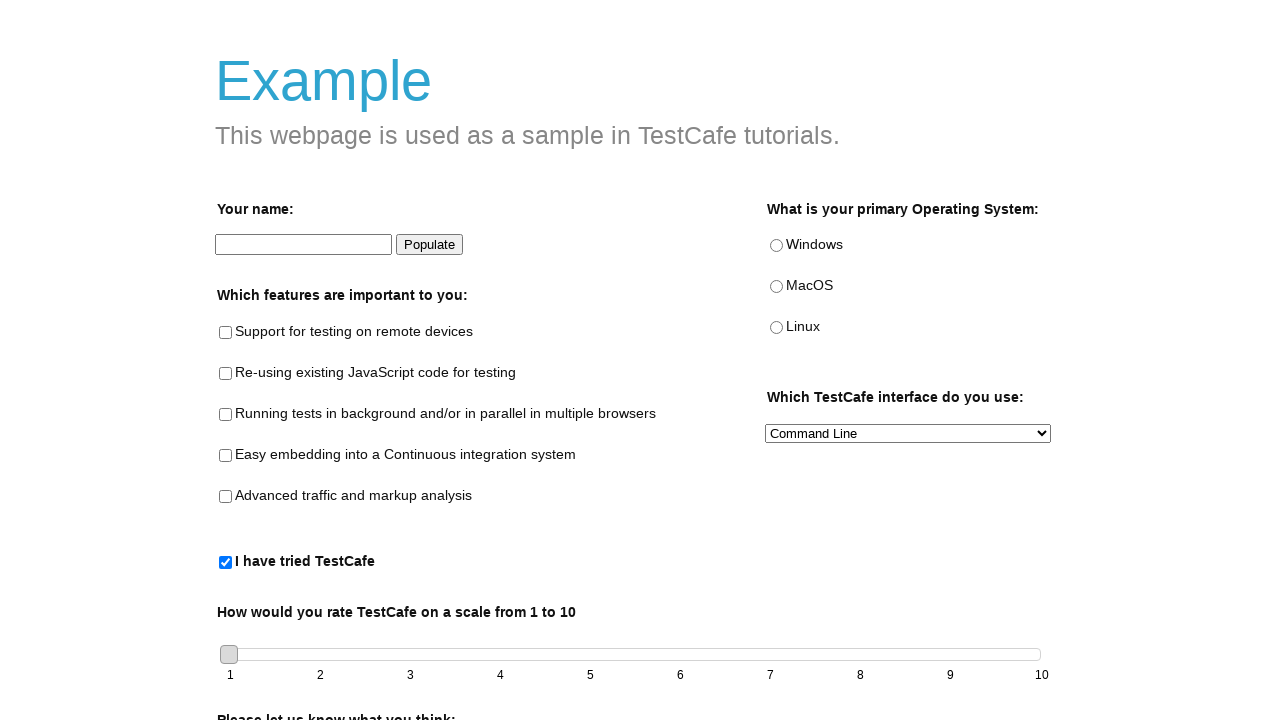

Pressed mouse button down on slider at (229, 654)
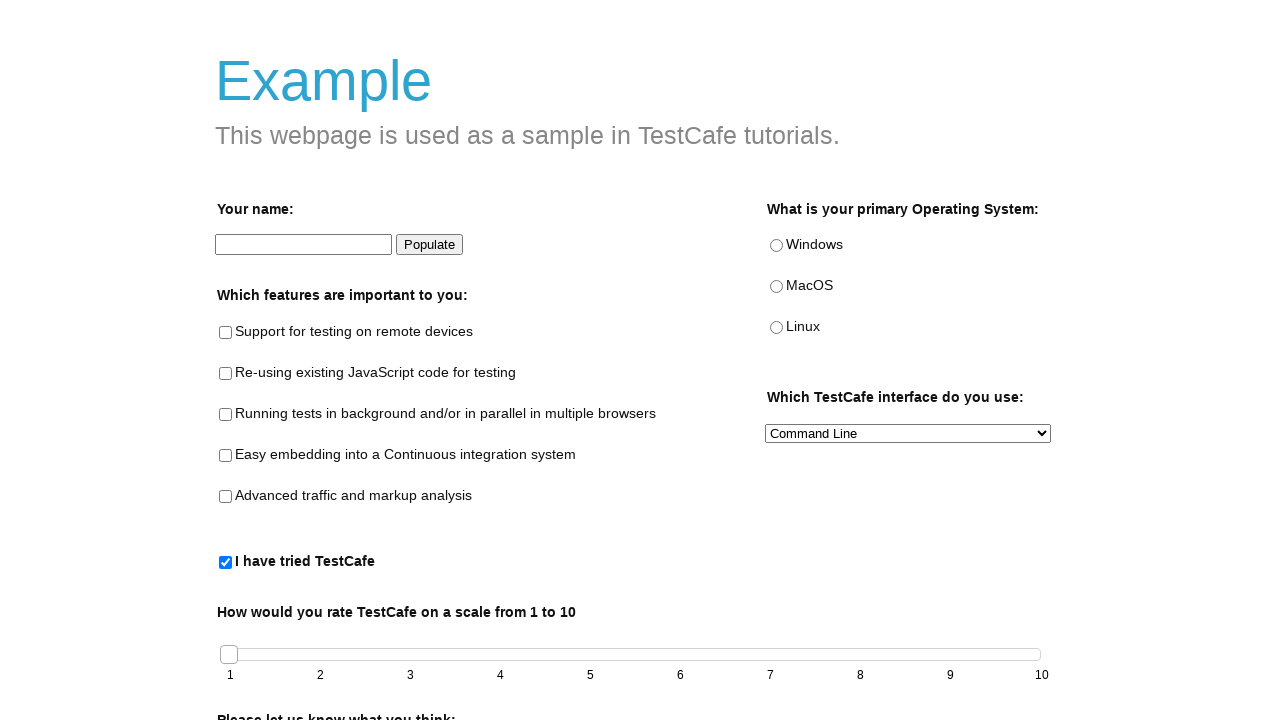

Dragged slider to position 8 at (852, 654)
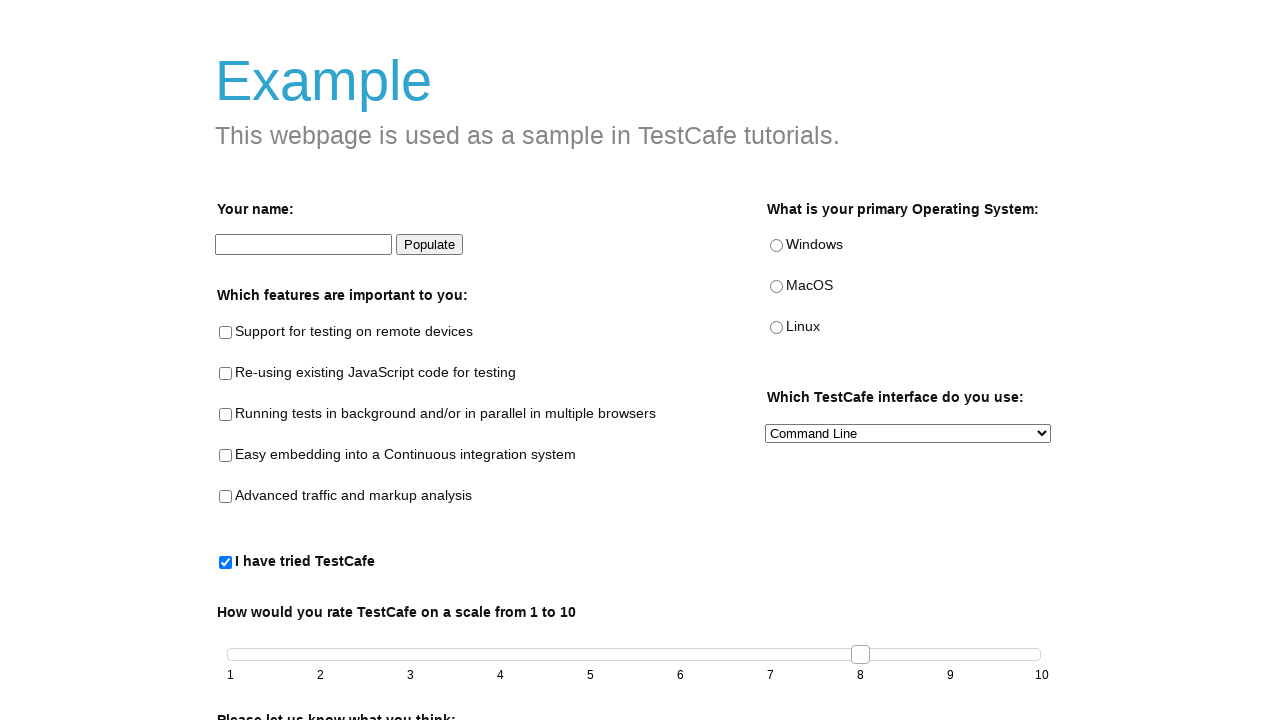

Released mouse button to complete slider drag at (852, 654)
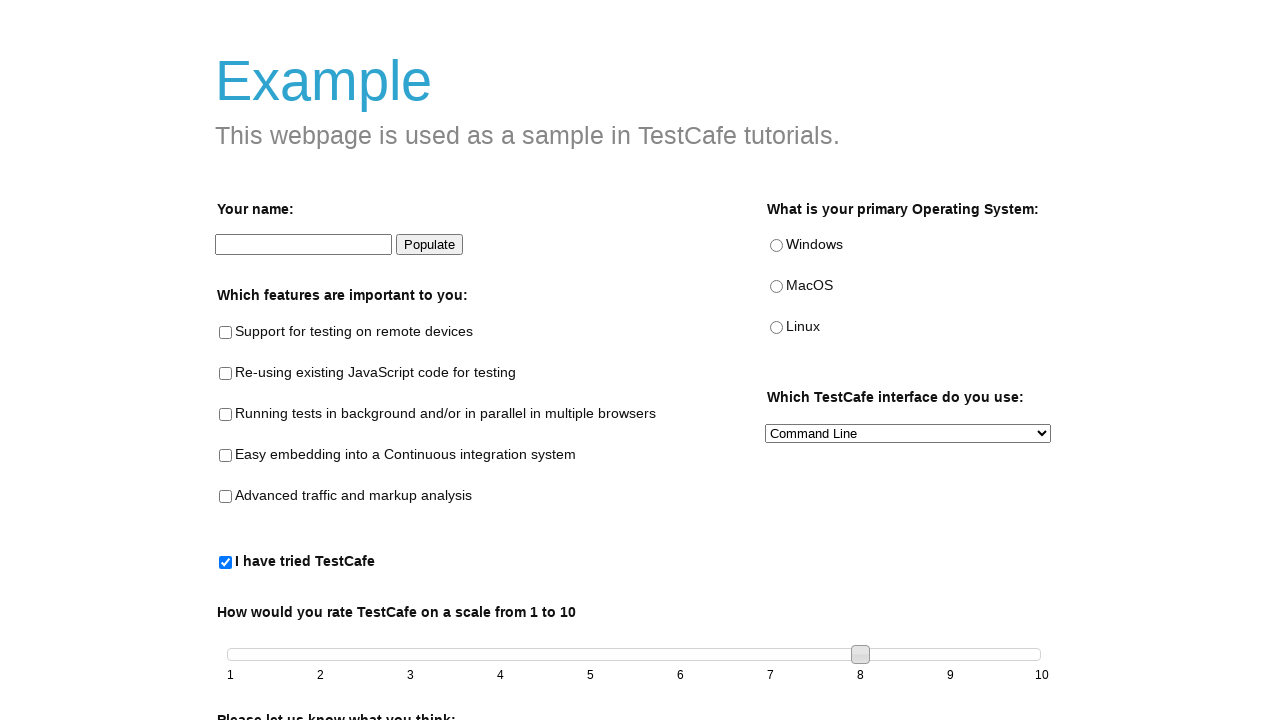

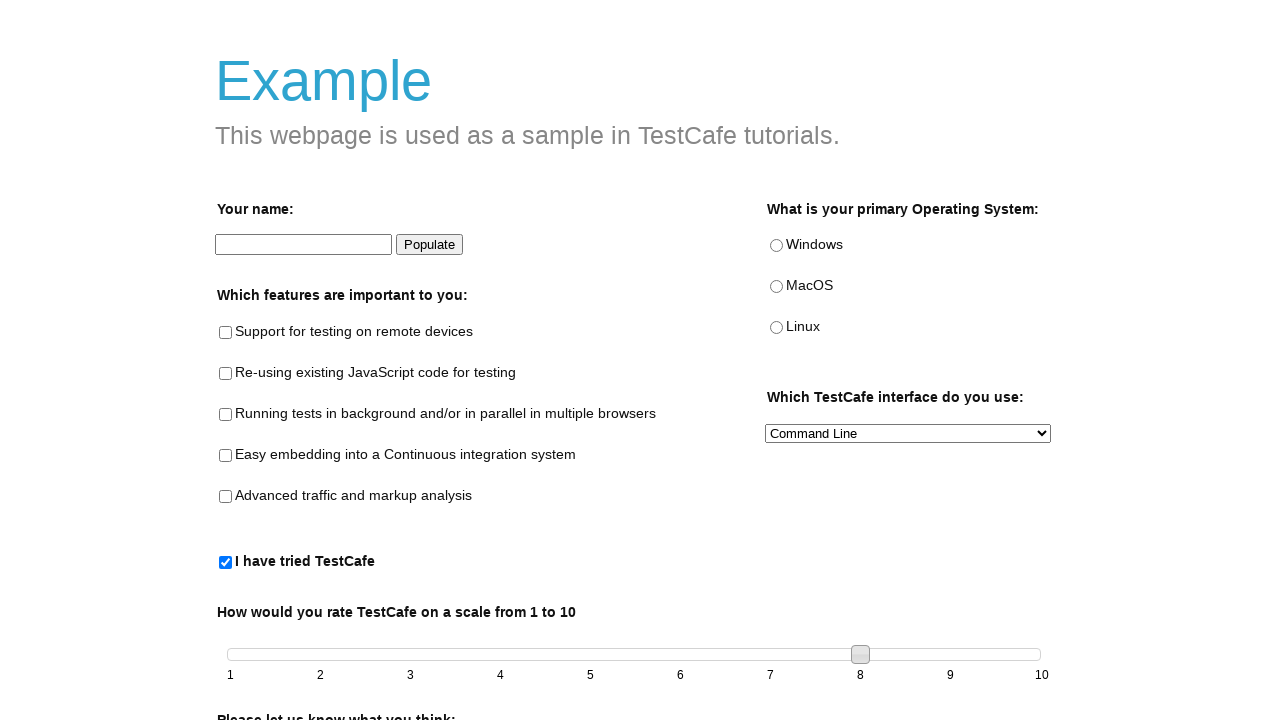